Tests invalid password error message on the demo authentication form

Starting URL: https://the-internet.herokuapp.com/

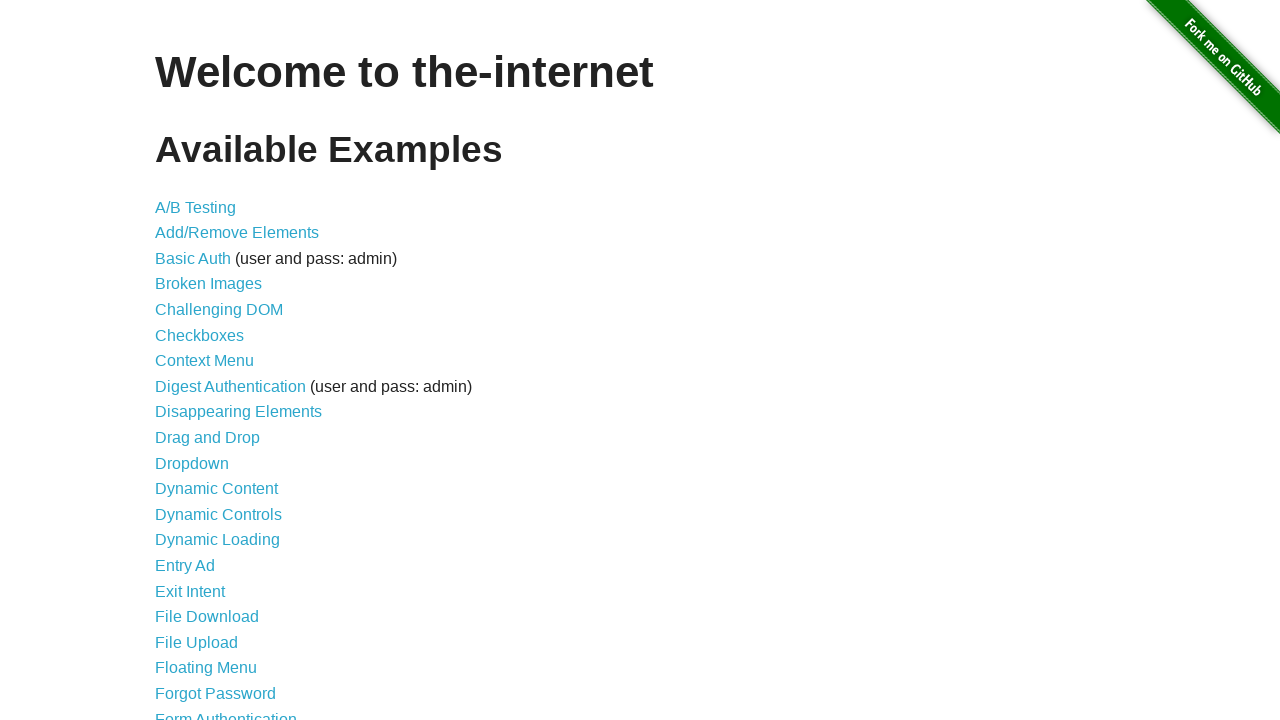

Clicked on Form Authentication link at (226, 712) on text='Form Authentication'
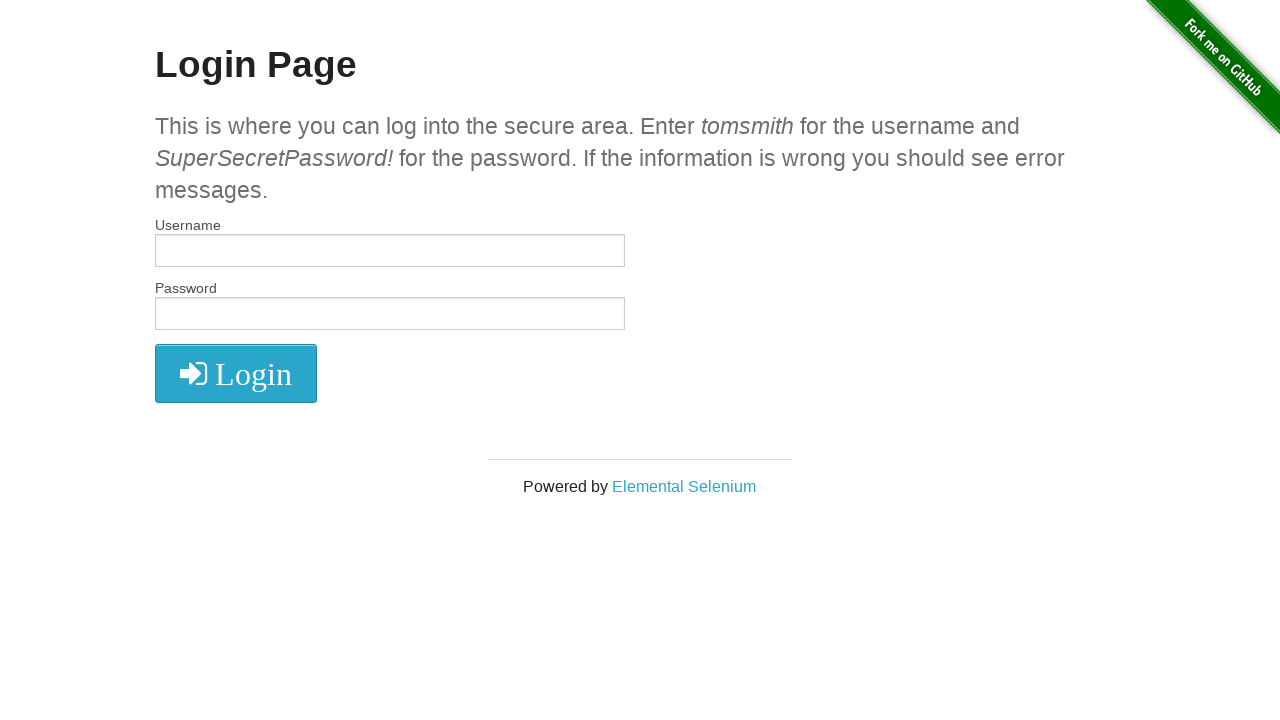

Filled username field with 'tomsmith' on input[type='text']
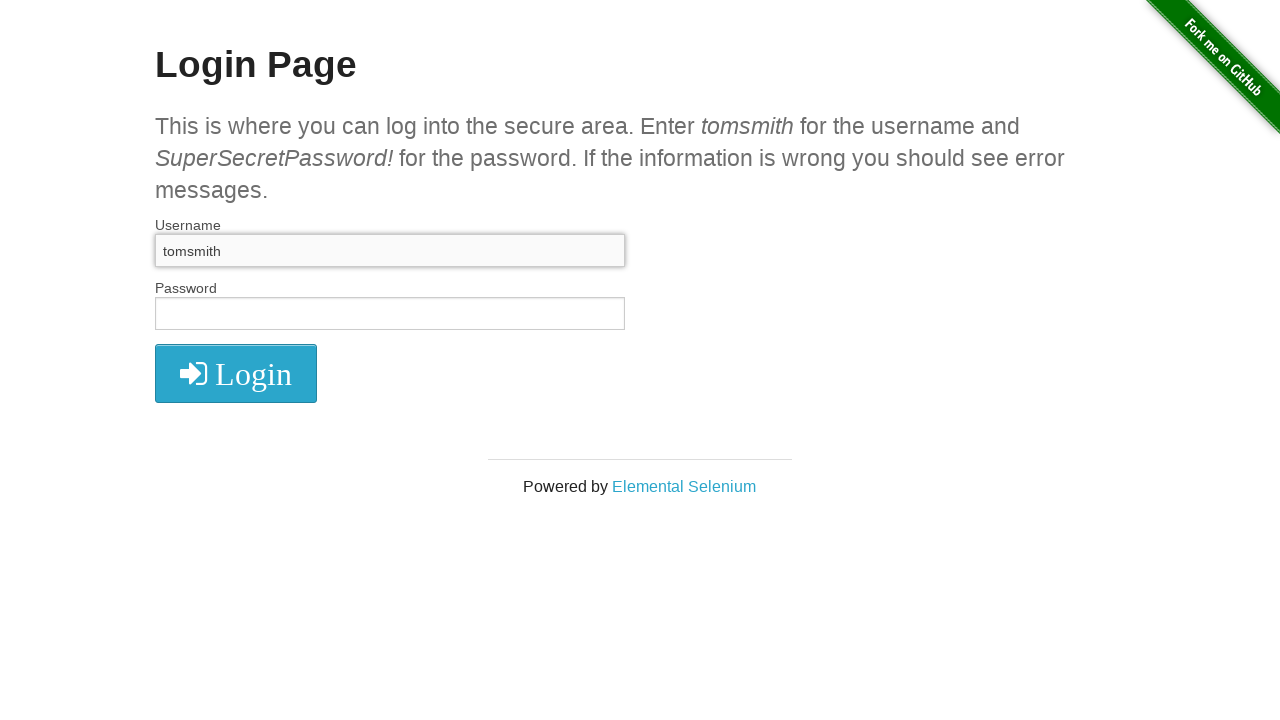

Filled password field with 'Password!' (invalid password) on input[type='password']
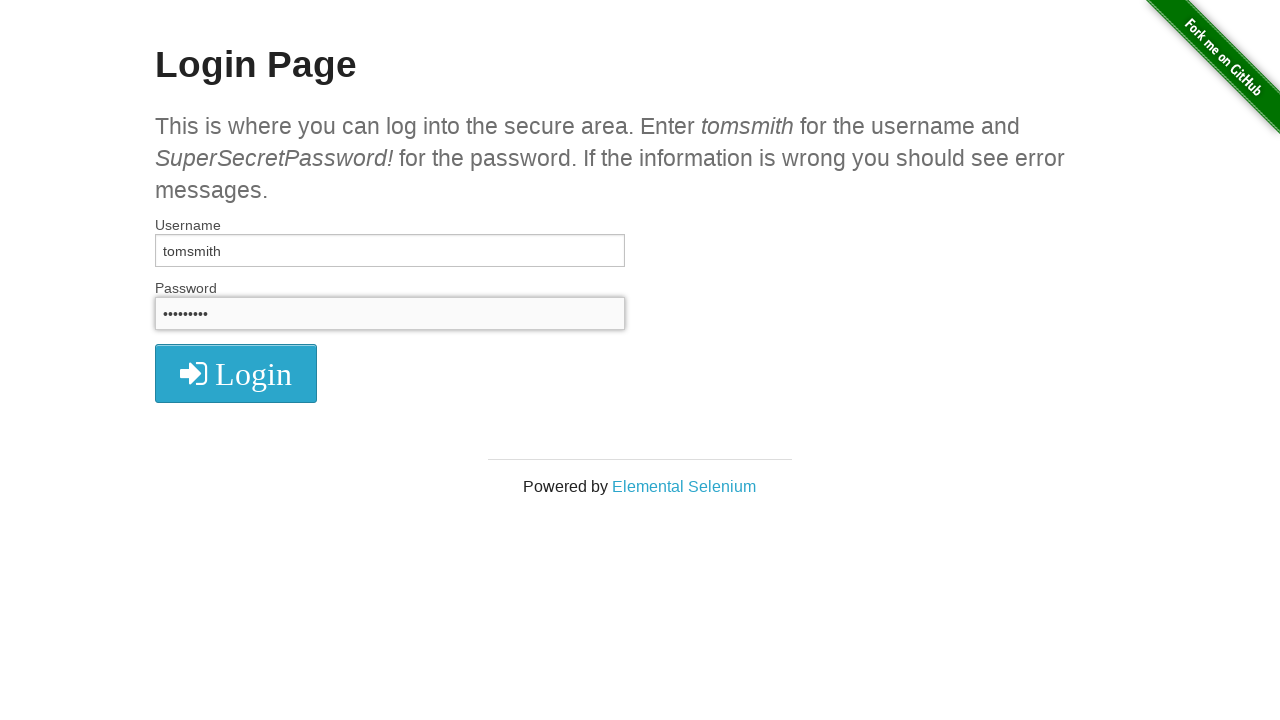

Clicked login button at (236, 373) on .radius
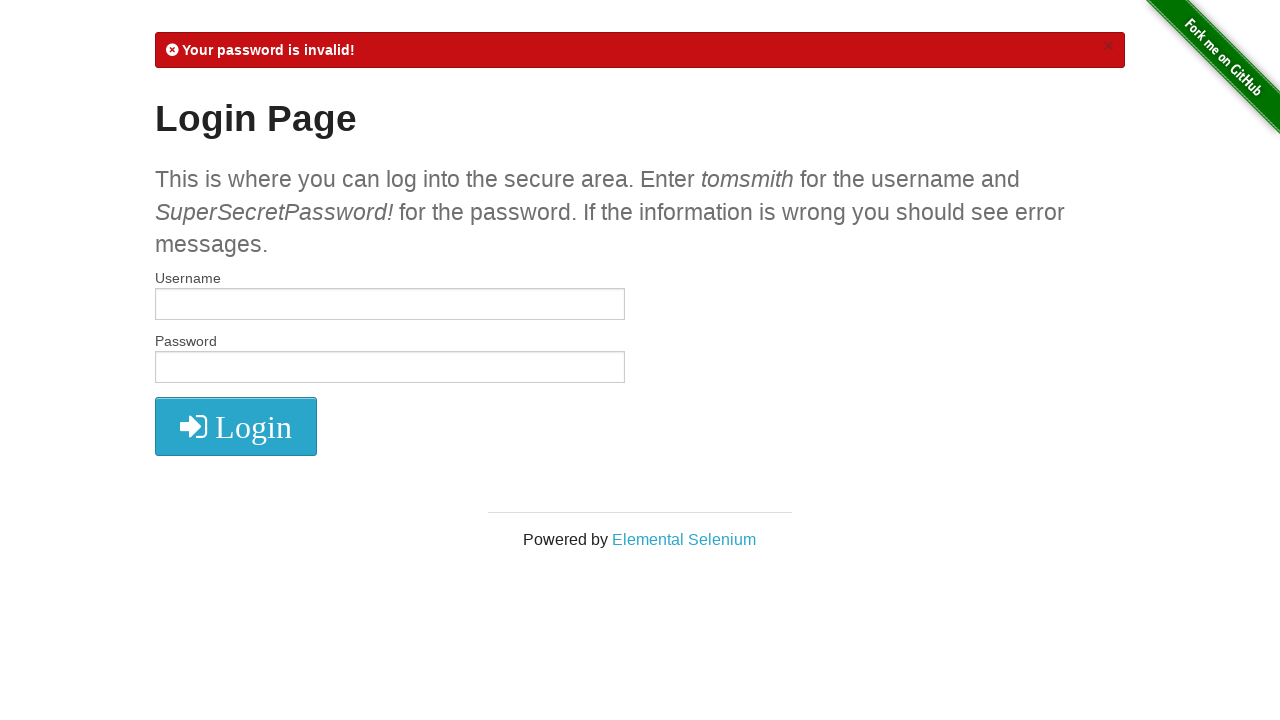

Invalid password error message appeared
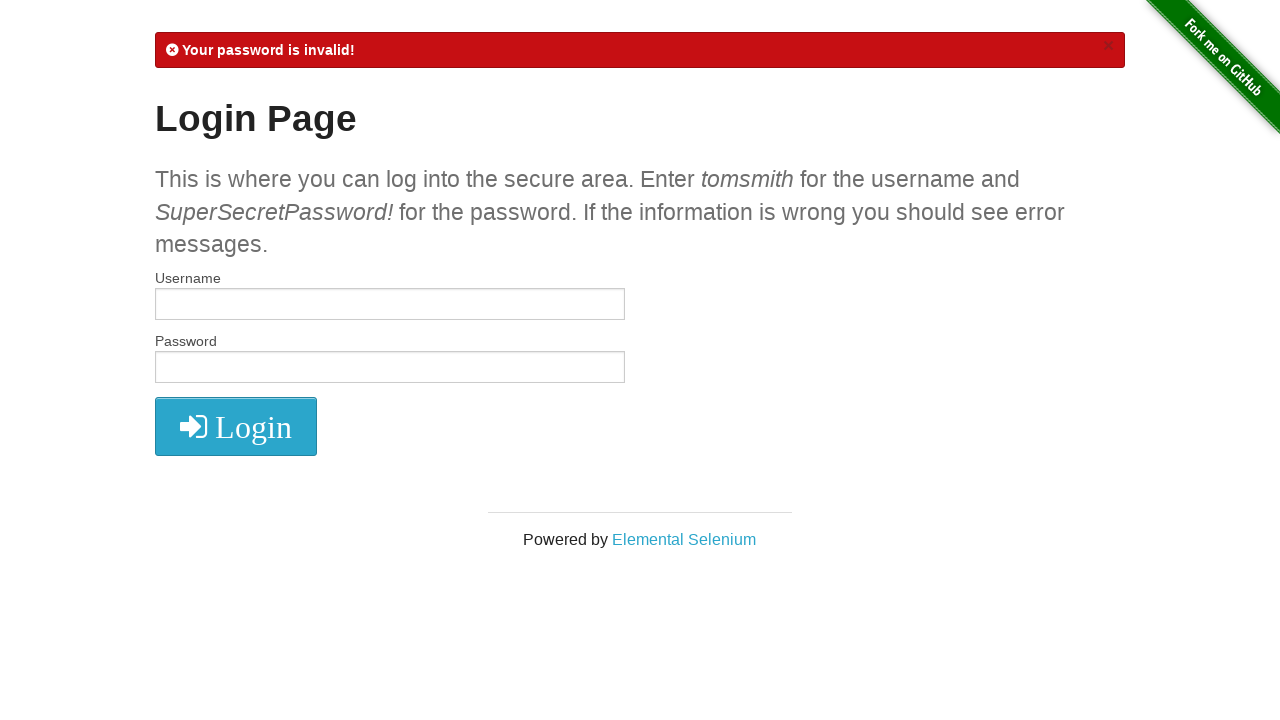

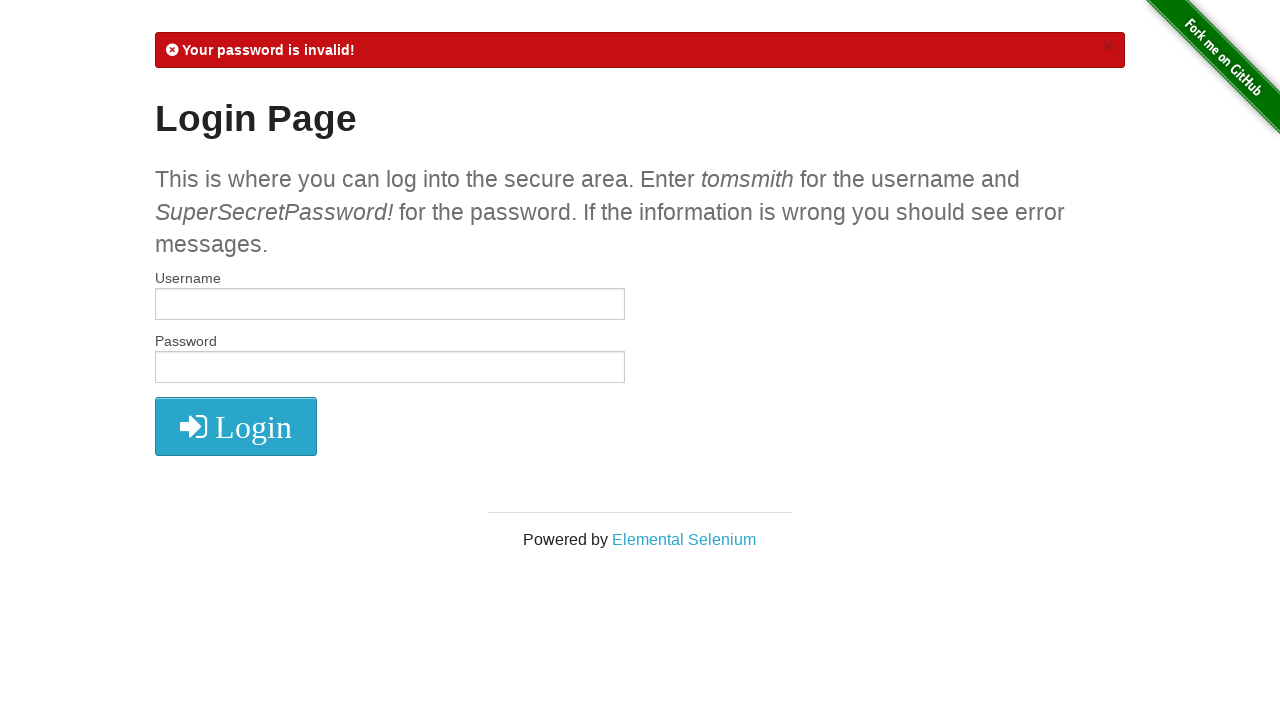